Tests that clicking "More" loads the next page with articles starting from number 31

Starting URL: https://news.ycombinator.com/

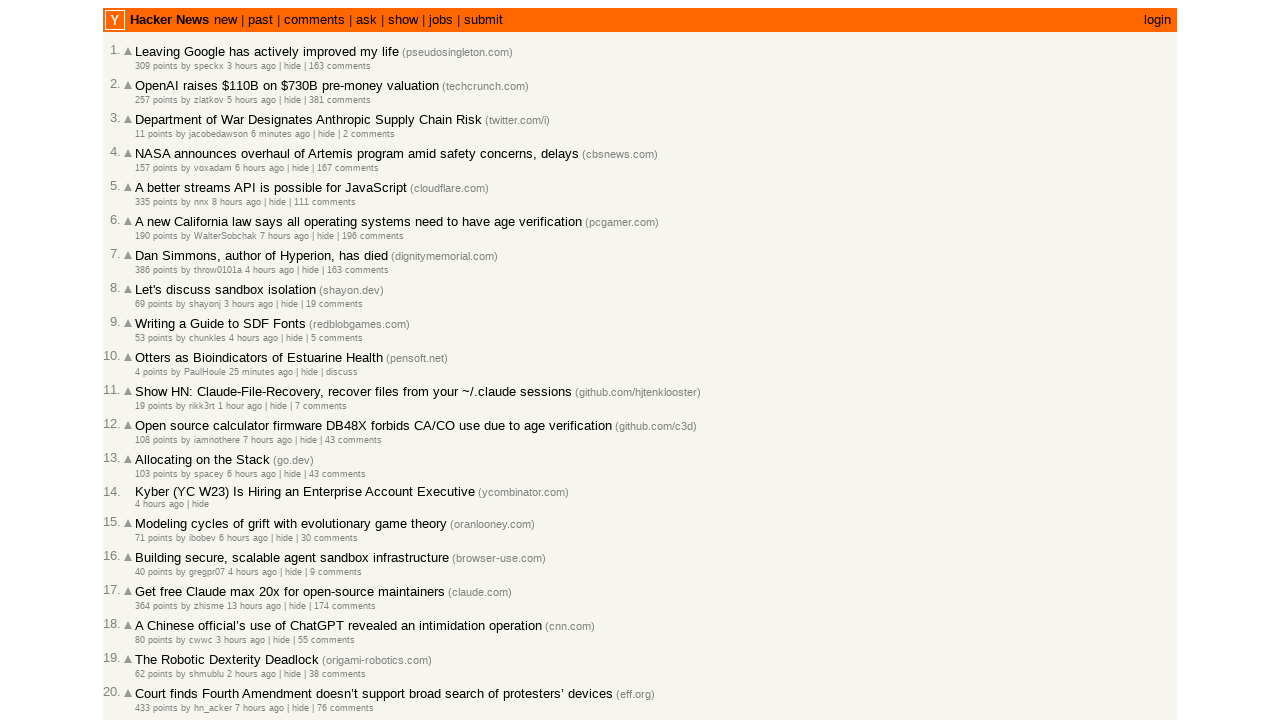

Clicked 'More' link to load next page at (149, 616) on a:text('More')
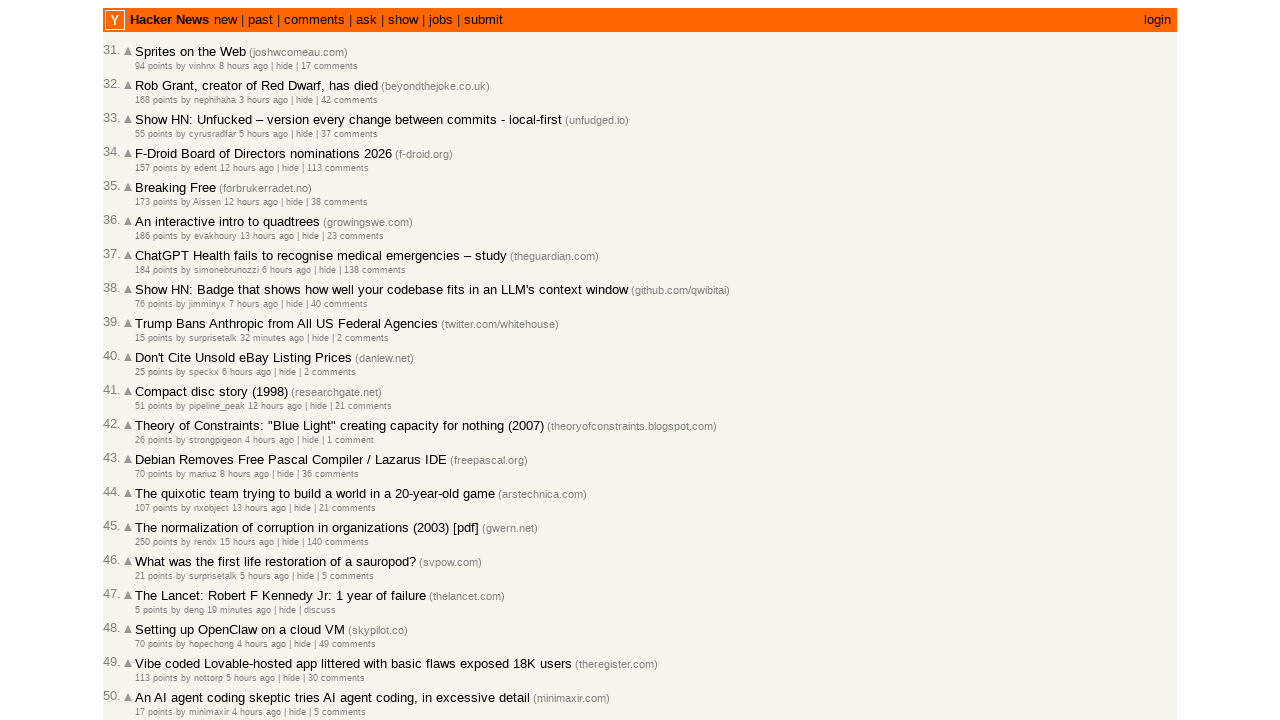

Waited for next page to load with .rank elements
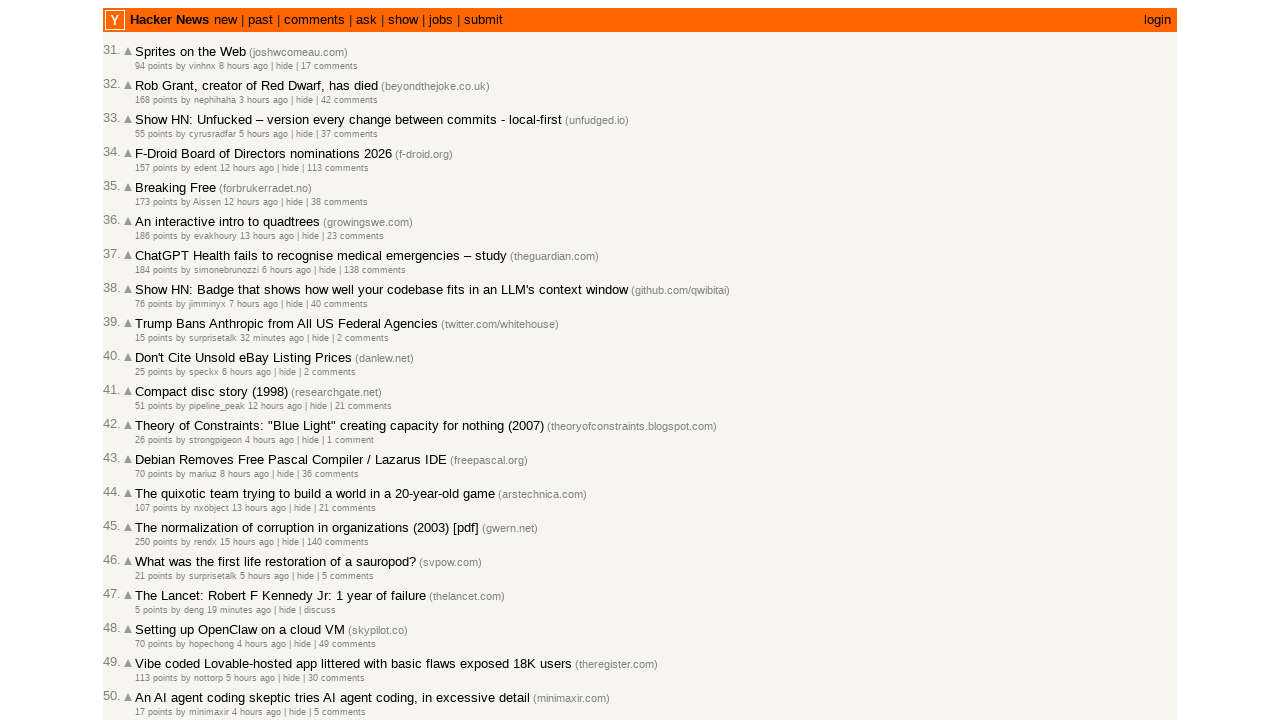

Verified first article rank is 31
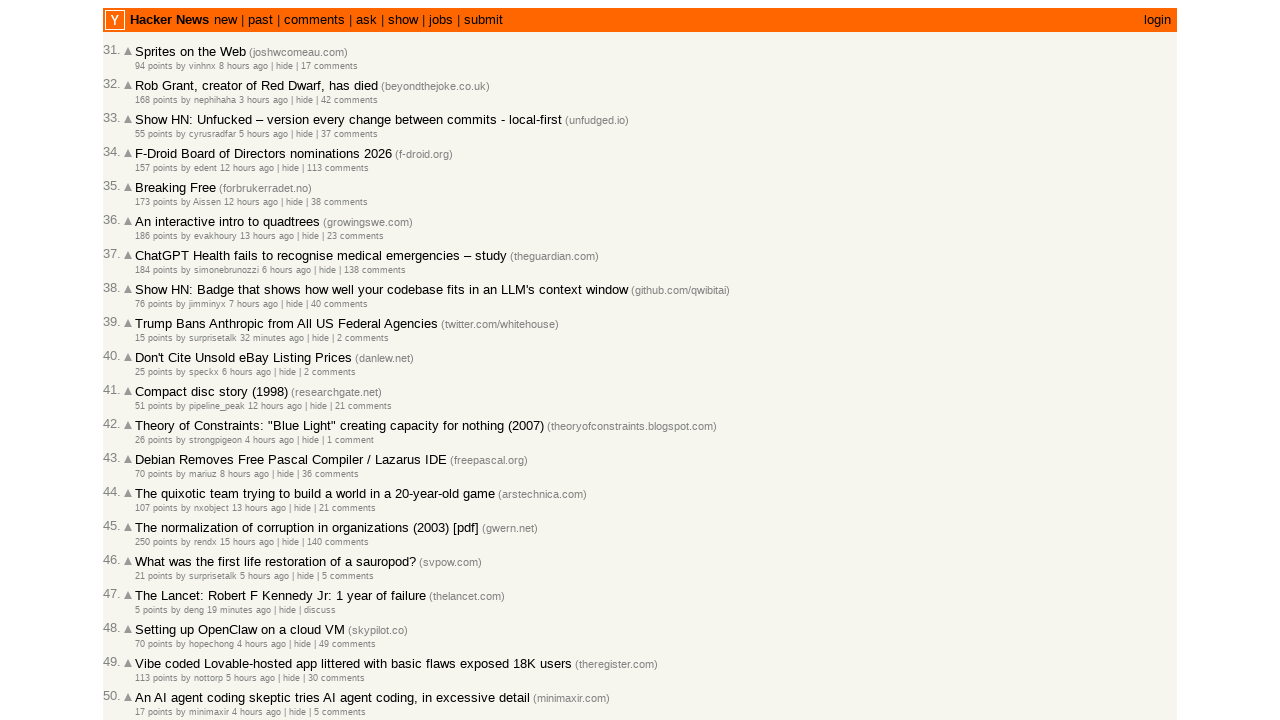

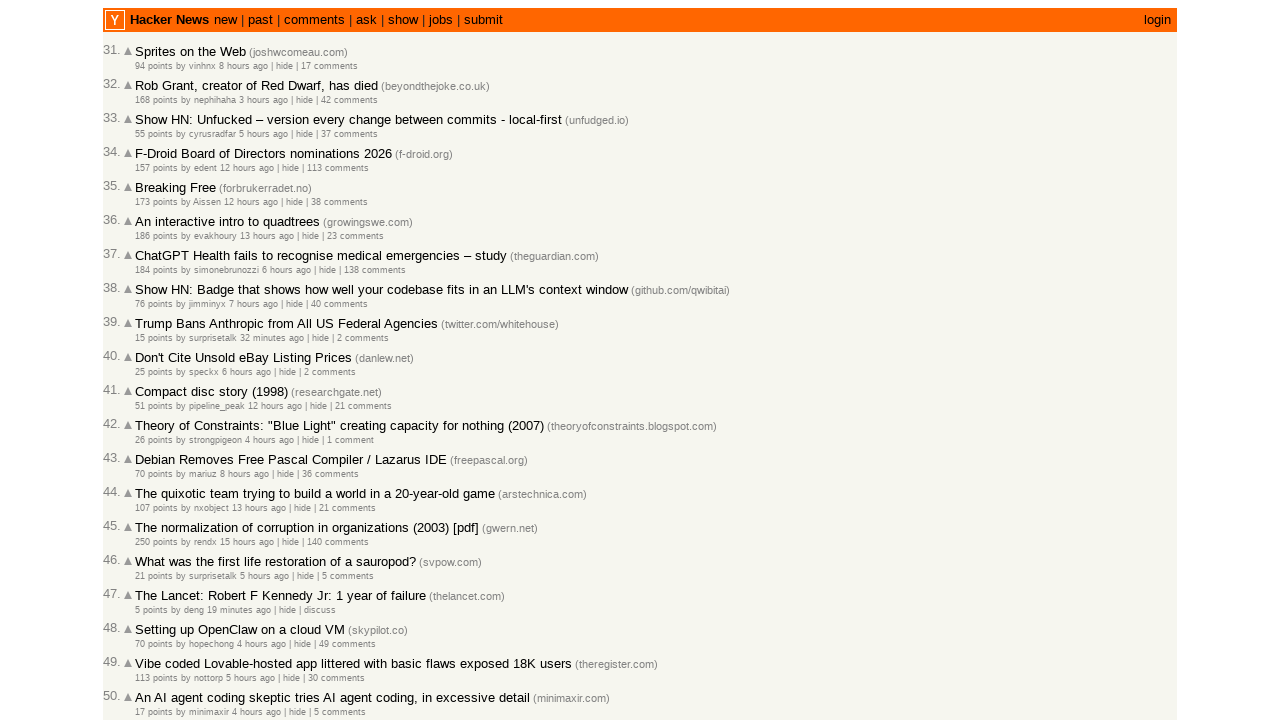